Tests right-click context menu functionality, alert handling, and navigation to a new window to verify page content

Starting URL: https://the-internet.herokuapp.com/context_menu

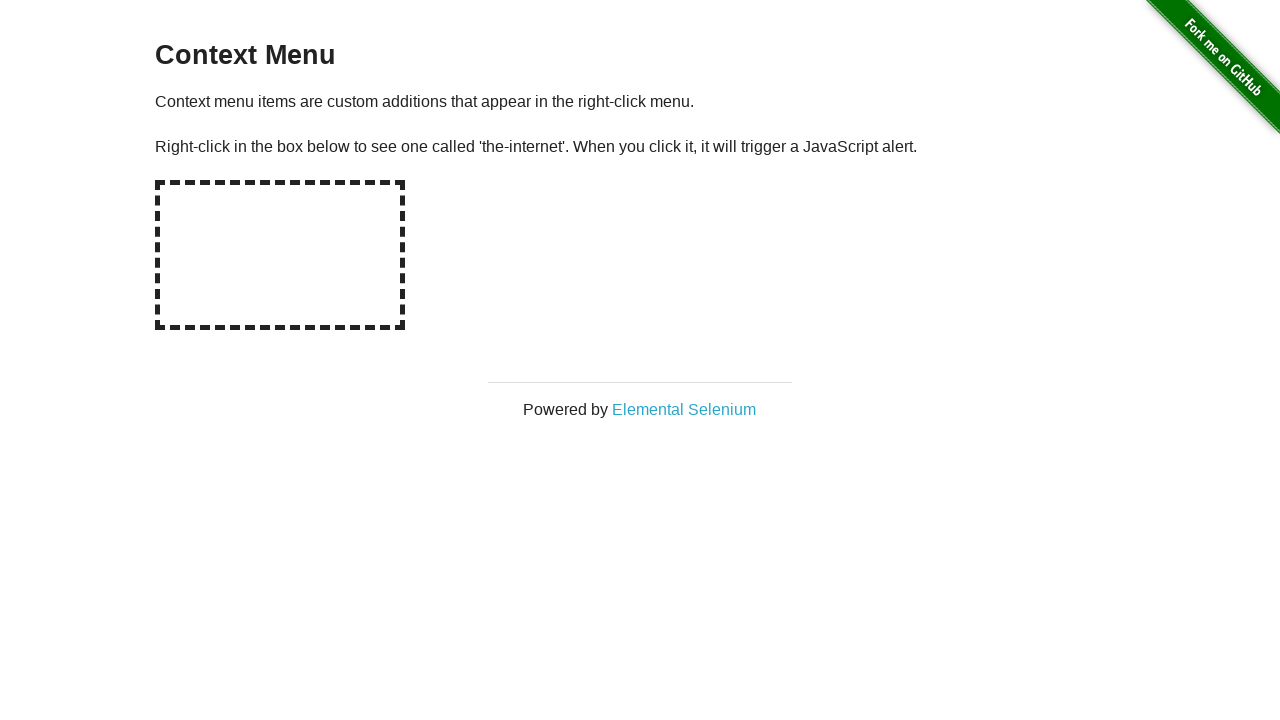

Right-clicked on context menu area at (280, 255) on #hot-spot
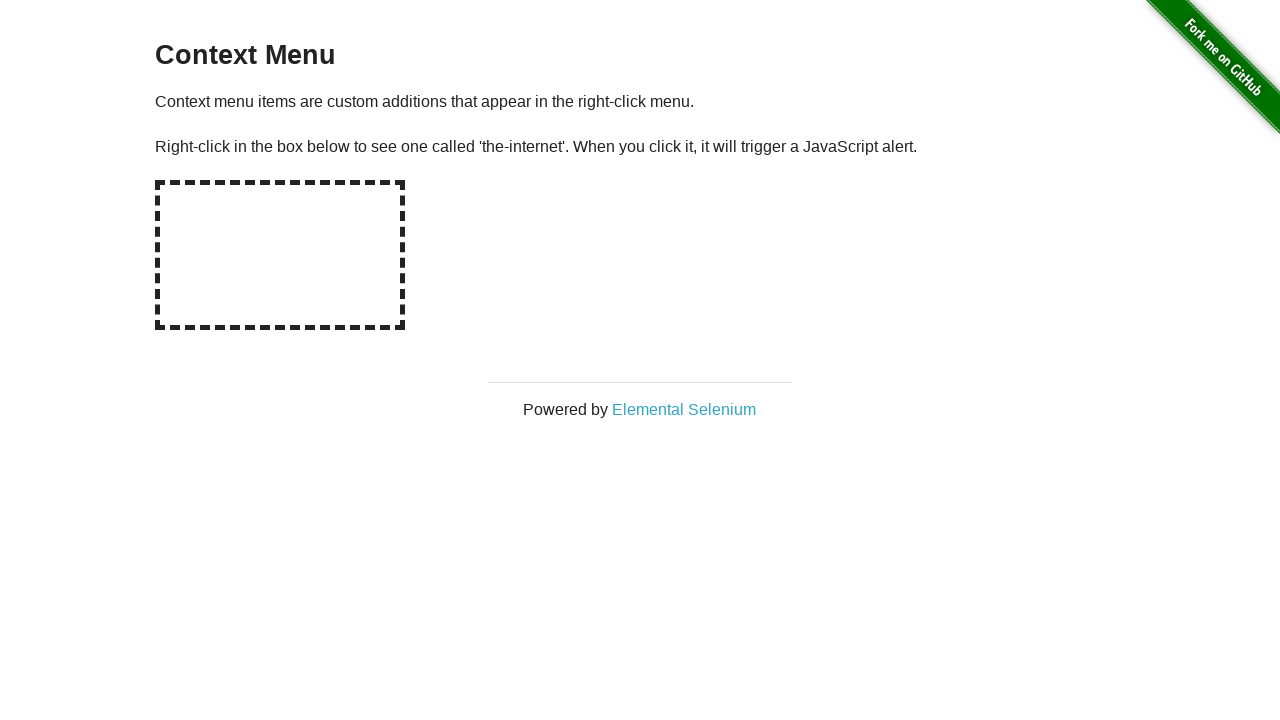

Set up alert dialog handler to accept alerts
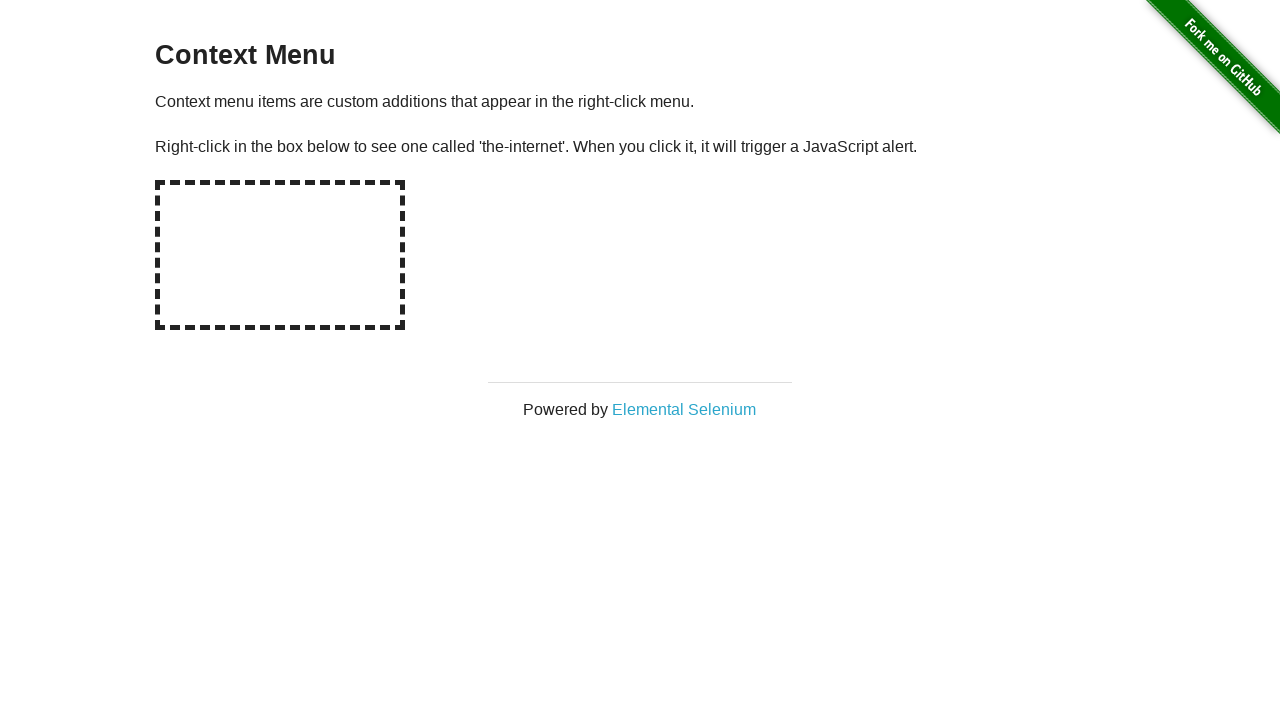

Clicked on 'Elemental Selenium' link to open new window at (684, 409) on text='Elemental Selenium'
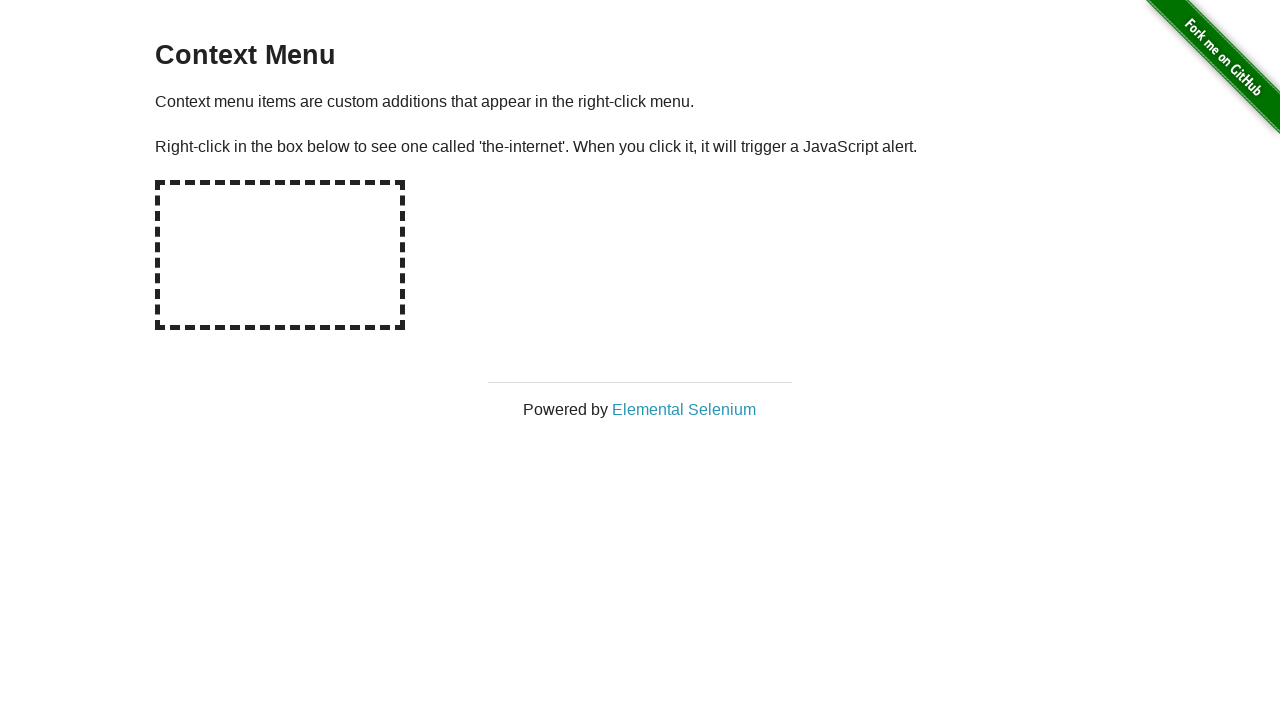

New popup window opened and assigned to new_page
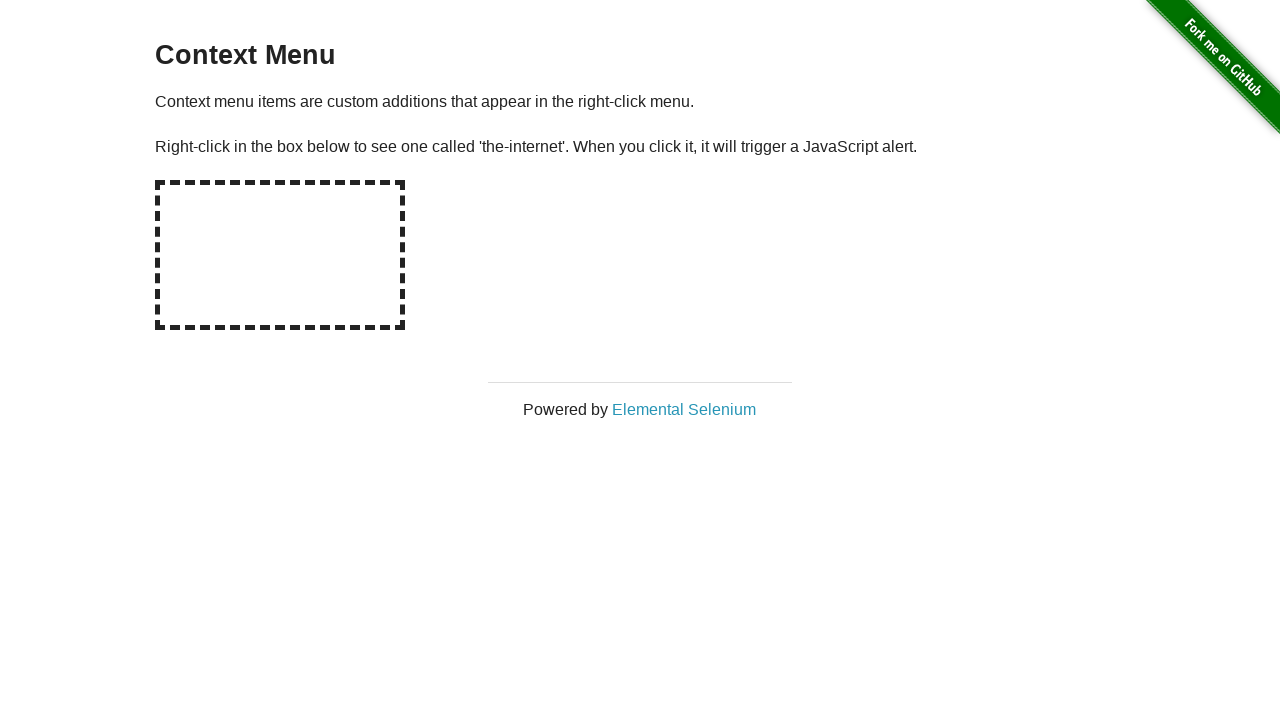

New page finished loading
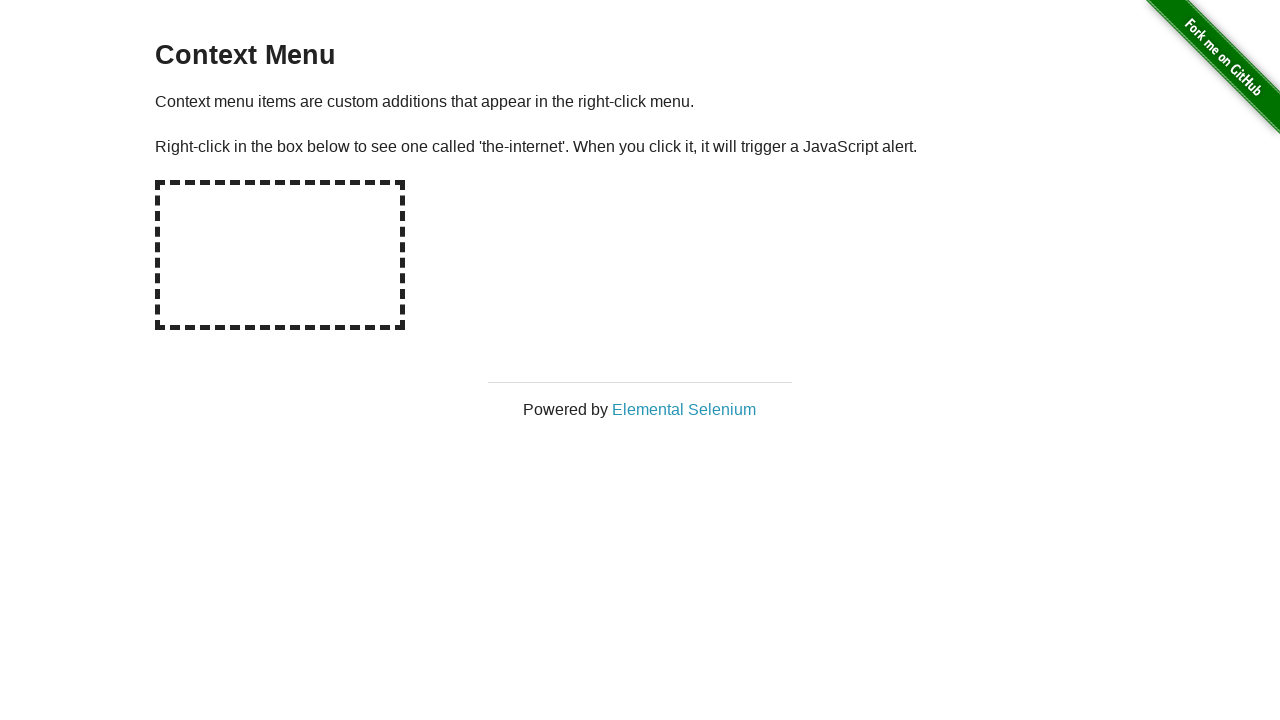

Located h1 element on new page
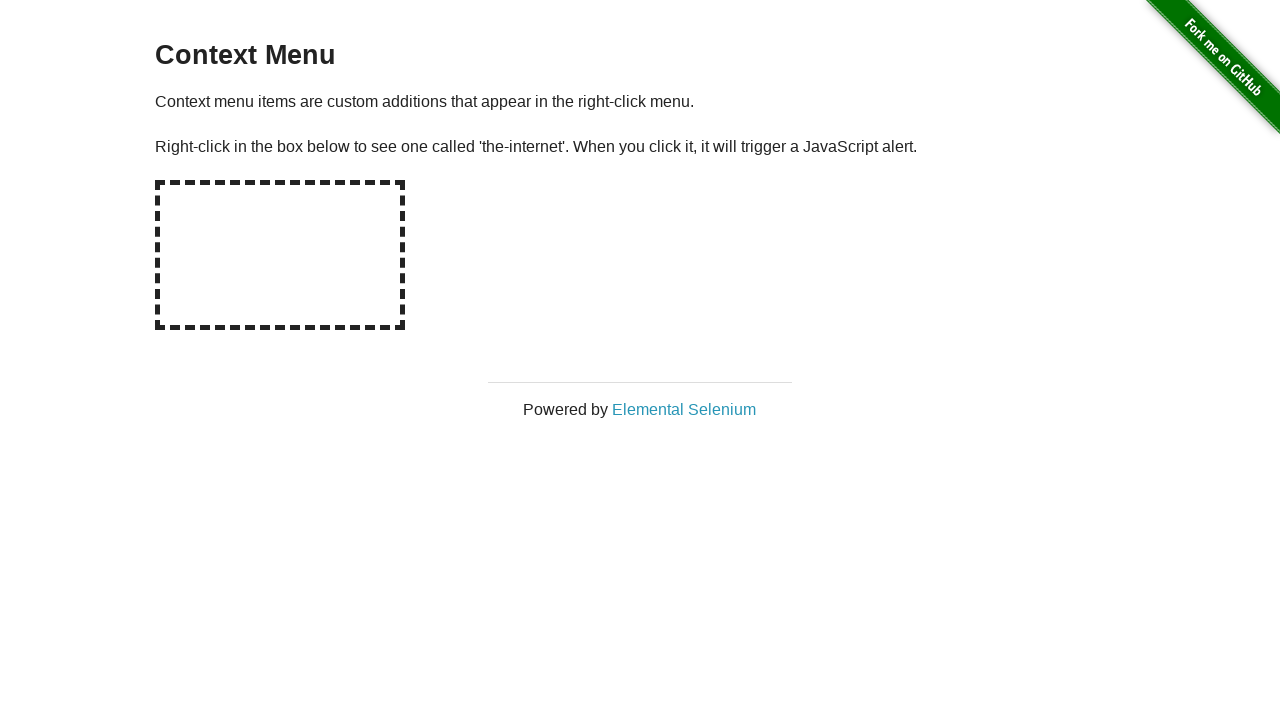

Verified h1 text content is 'Elemental Selenium'
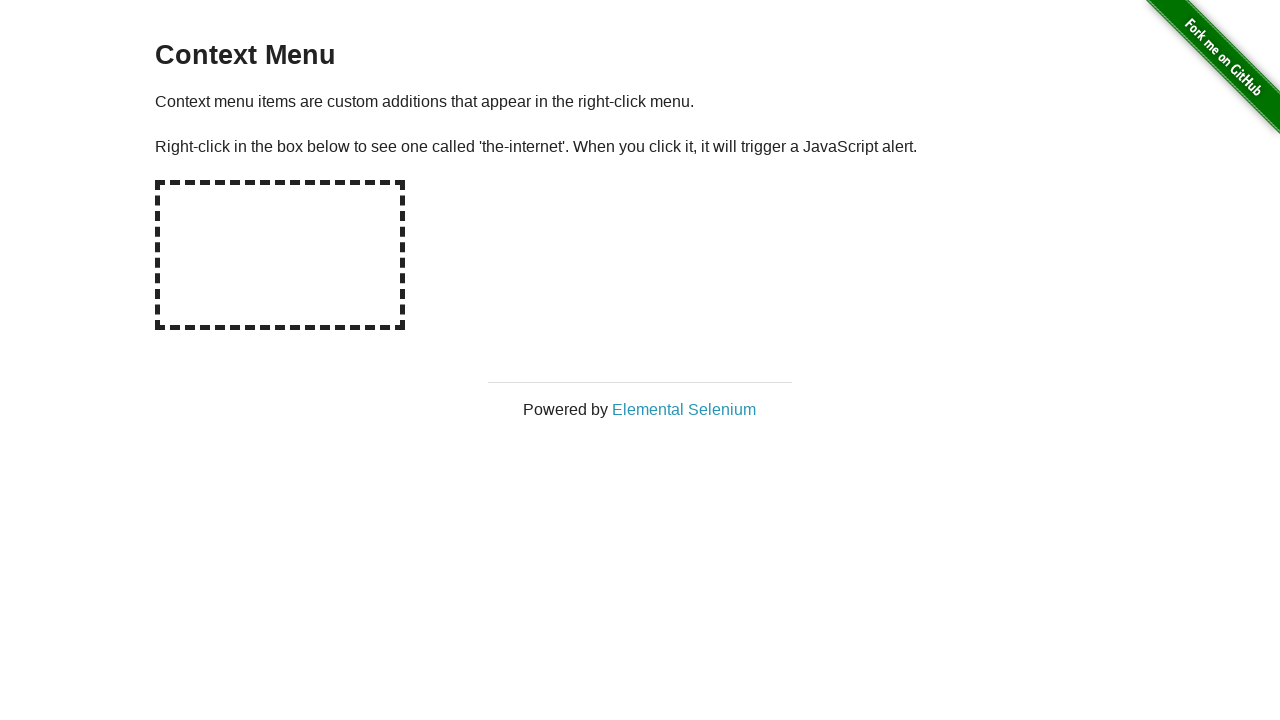

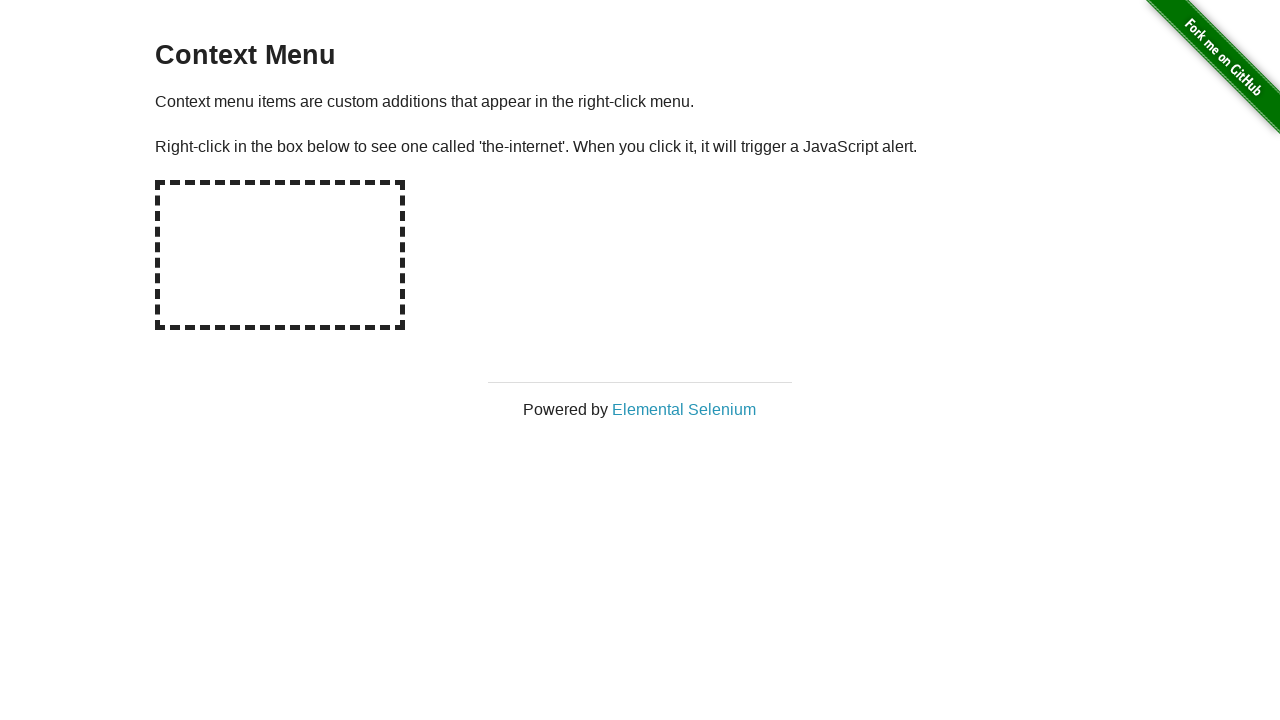